Tests static dropdown functionality by selecting options using different selection methods (by index and by visible text) on a currency dropdown element.

Starting URL: https://rahulshettyacademy.com/dropdownsPractise/

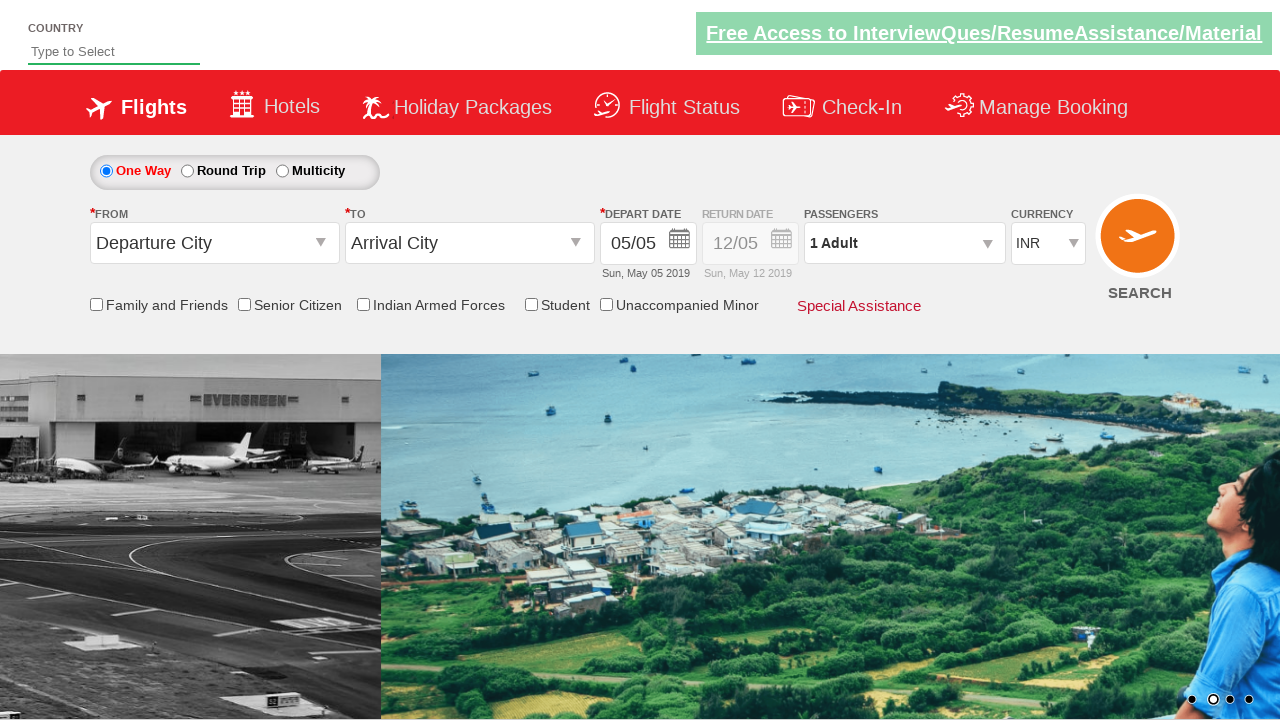

Currency dropdown element is visible
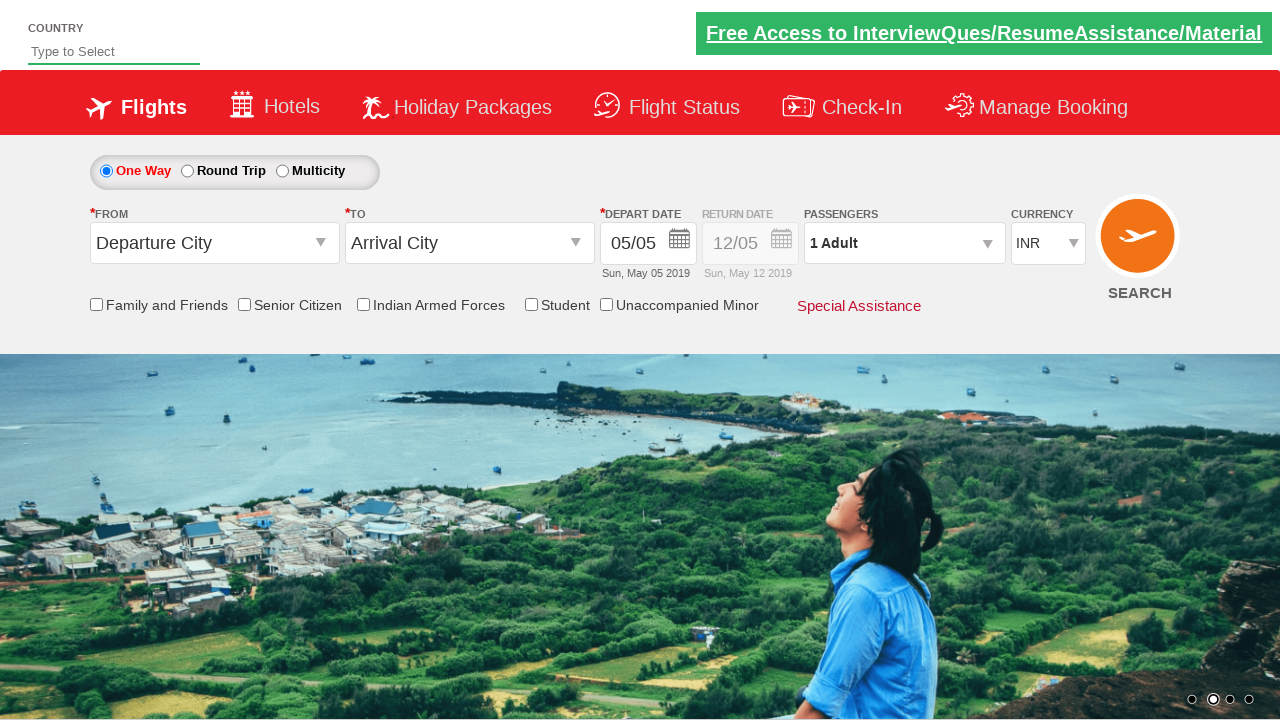

Selected dropdown option by index 3 on #ctl00_mainContent_DropDownListCurrency
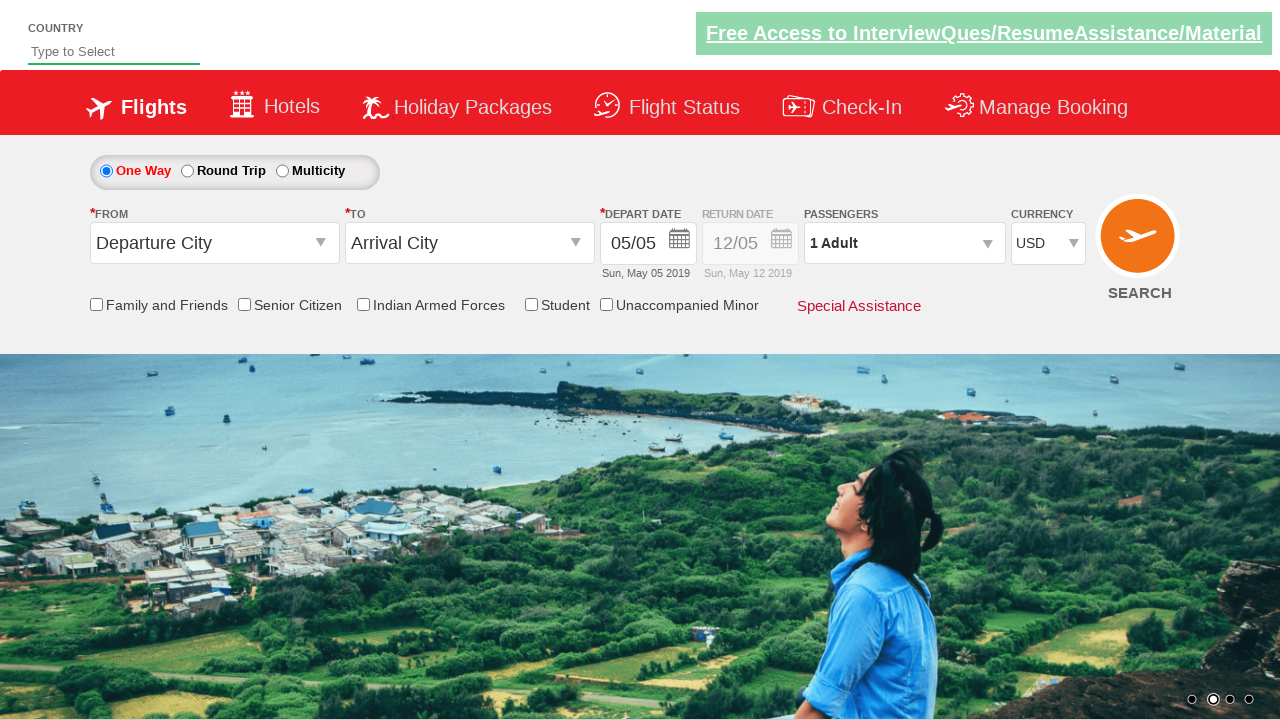

Selected dropdown option by visible text 'AED' on #ctl00_mainContent_DropDownListCurrency
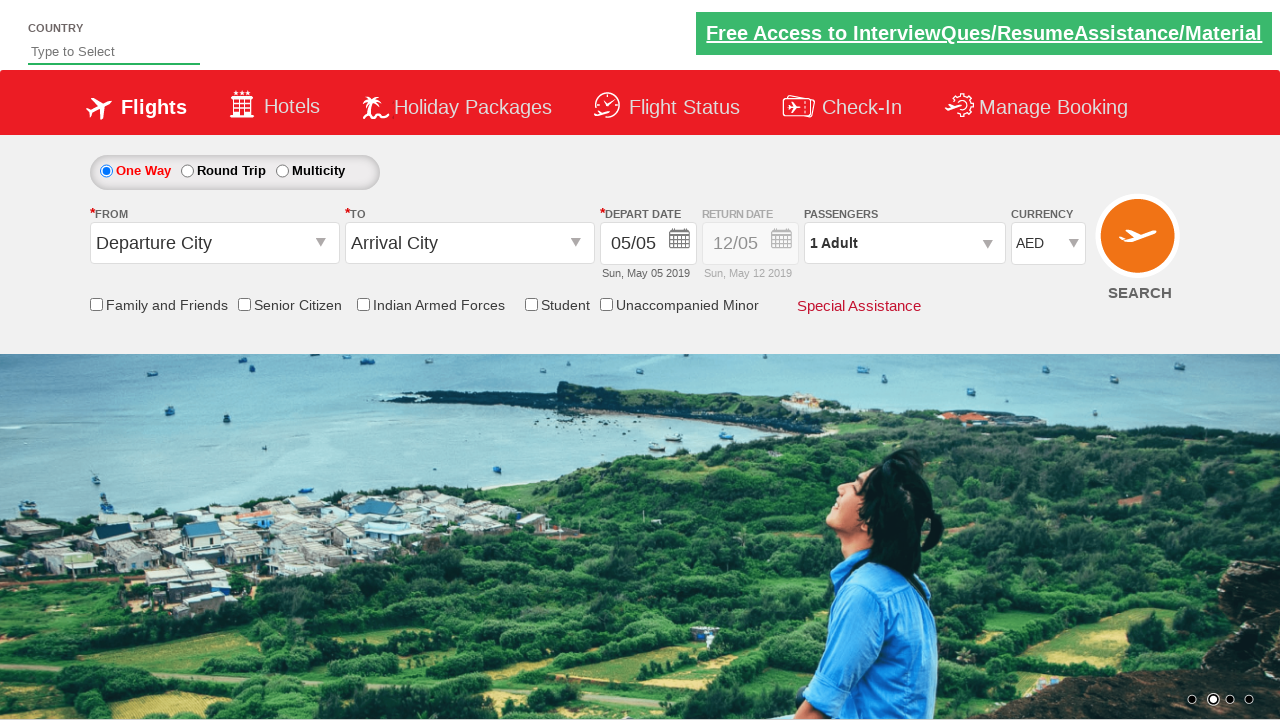

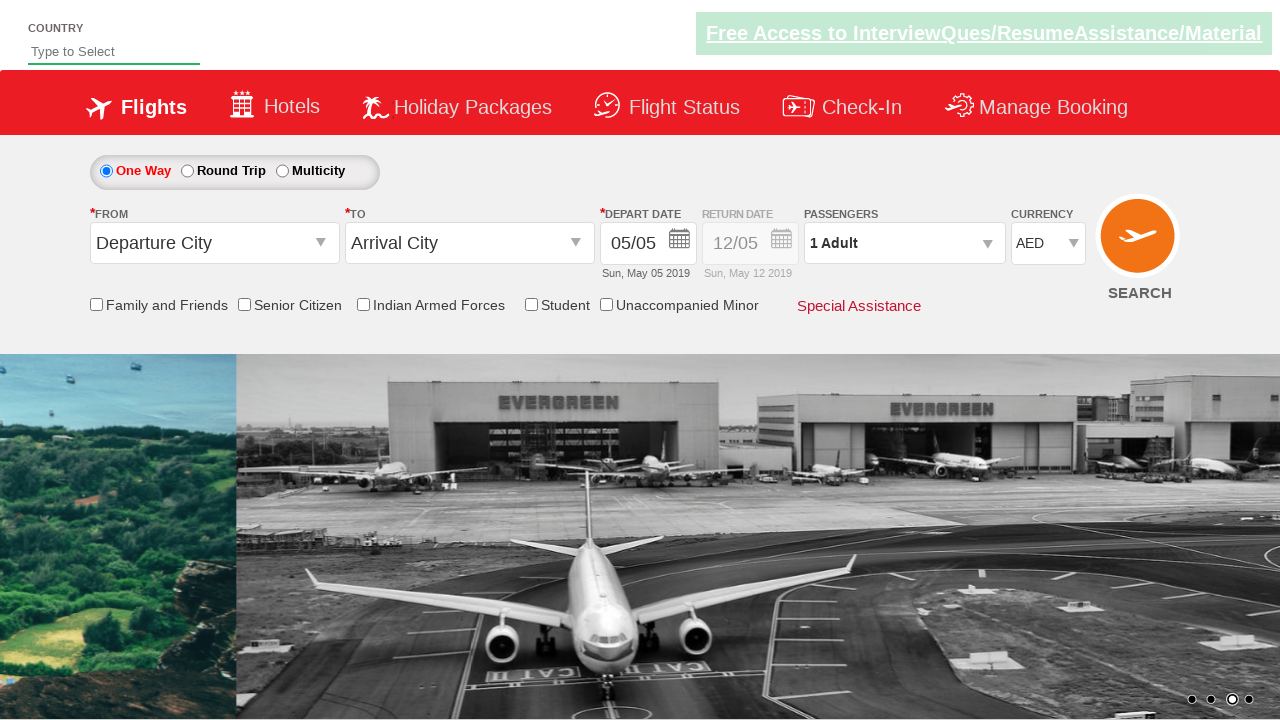